Tests autocomplete functionality by typing partial text and selecting an option using keyboard navigation

Starting URL: http://qaclickacademy.com/practice.php

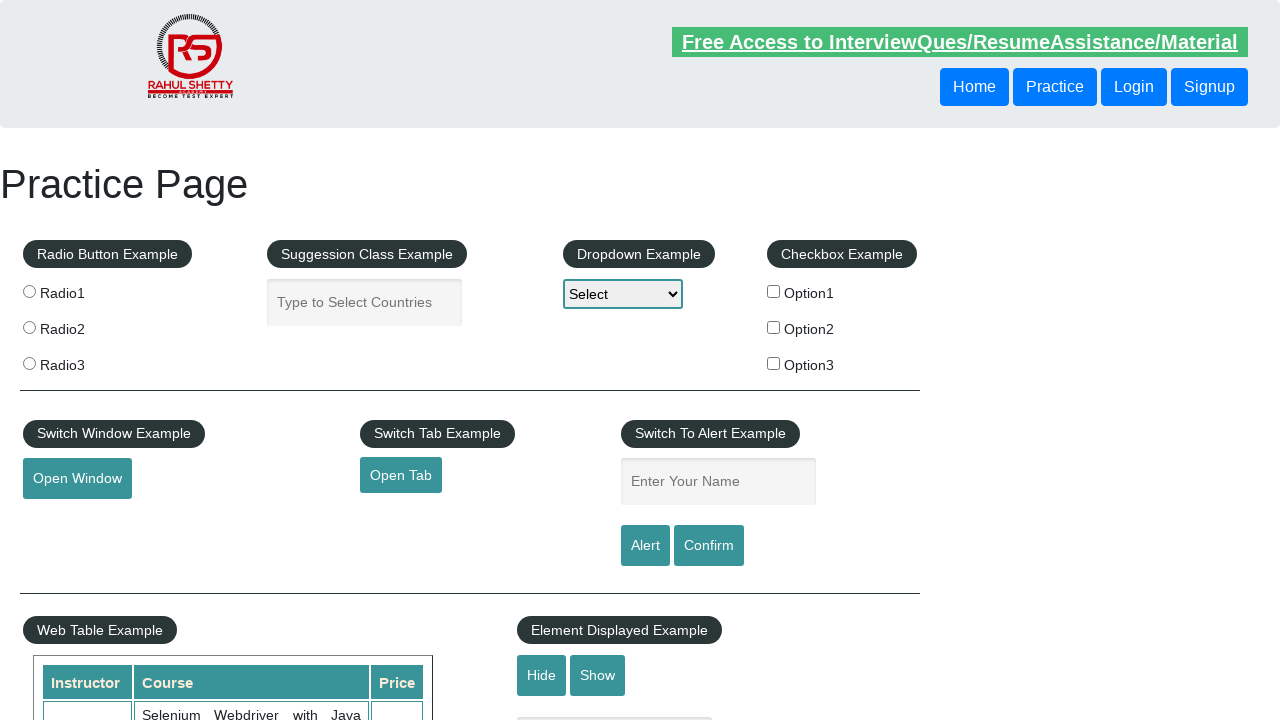

Filled autocomplete field with 'tan' on #autocomplete
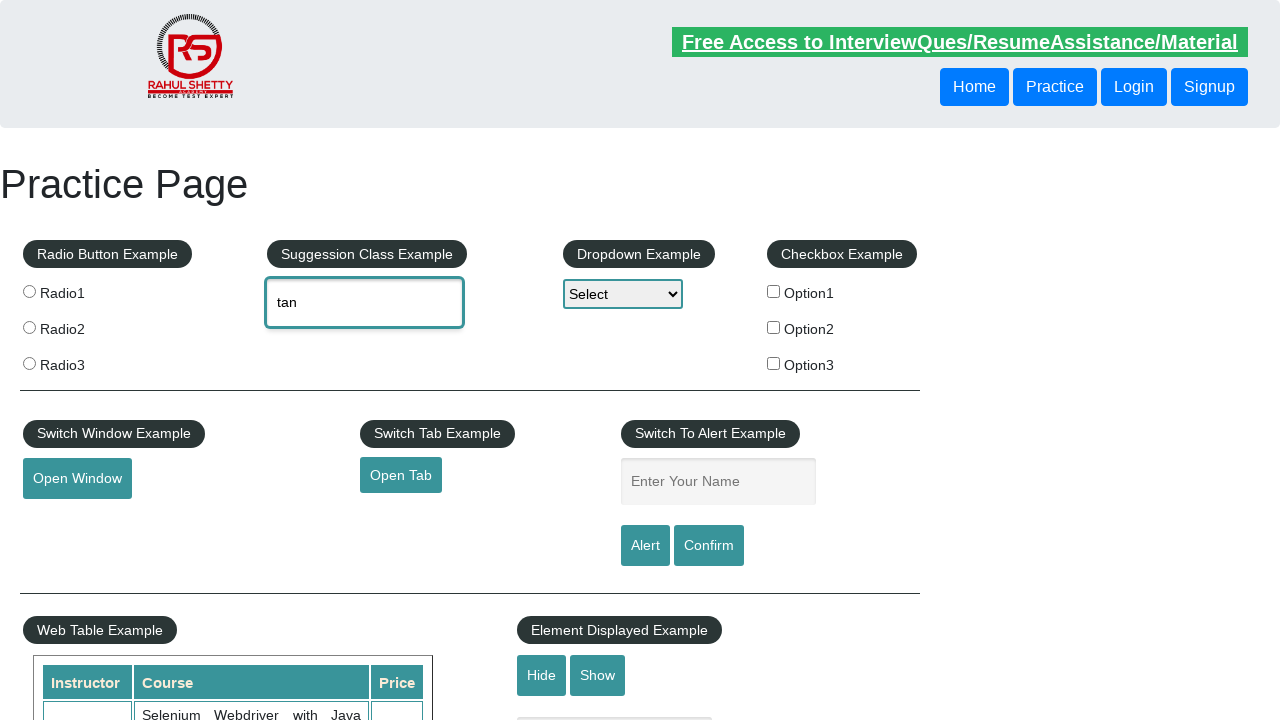

Waited 5 seconds for autocomplete suggestions to appear
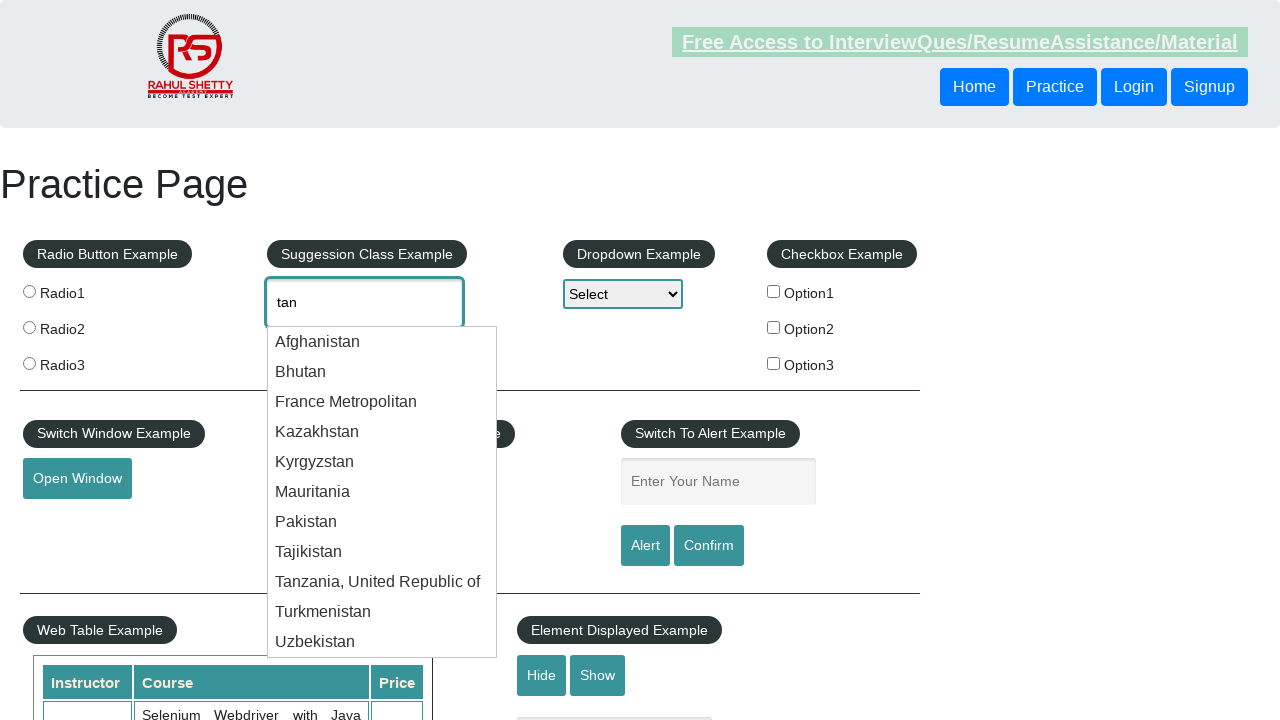

Pressed ArrowDown key (iteration 1/9)
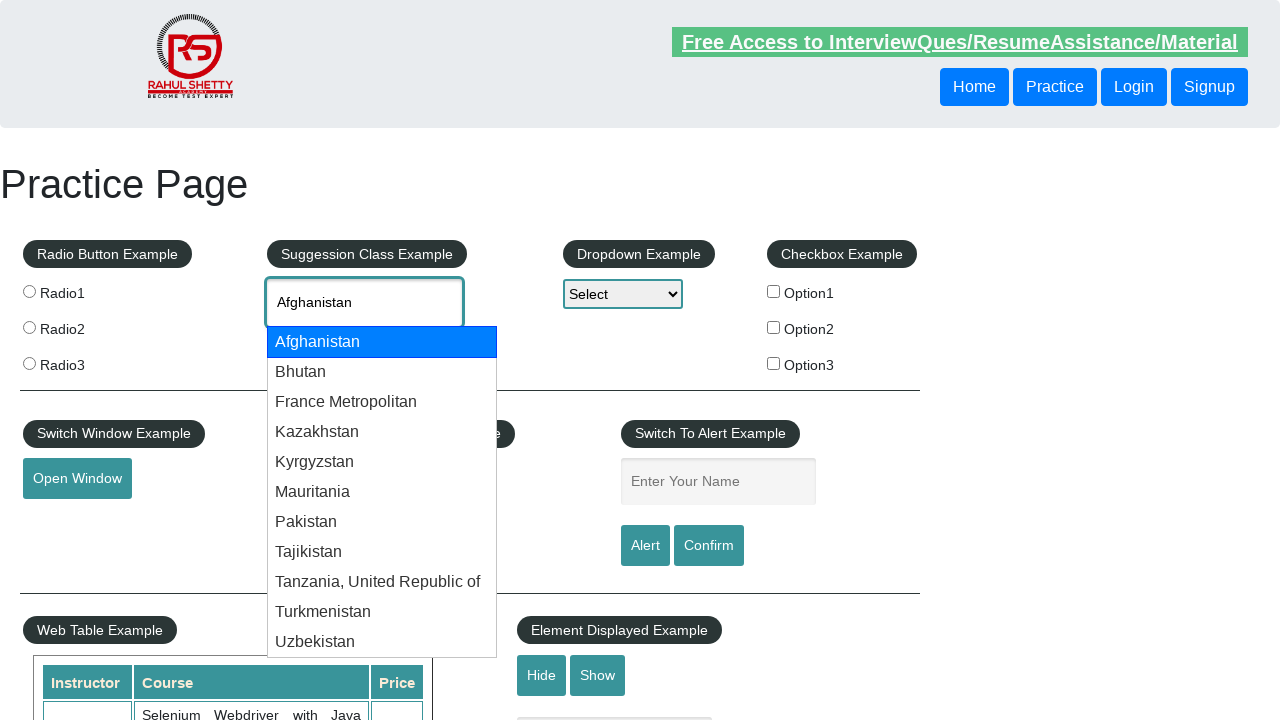

Pressed ArrowDown key (iteration 2/9)
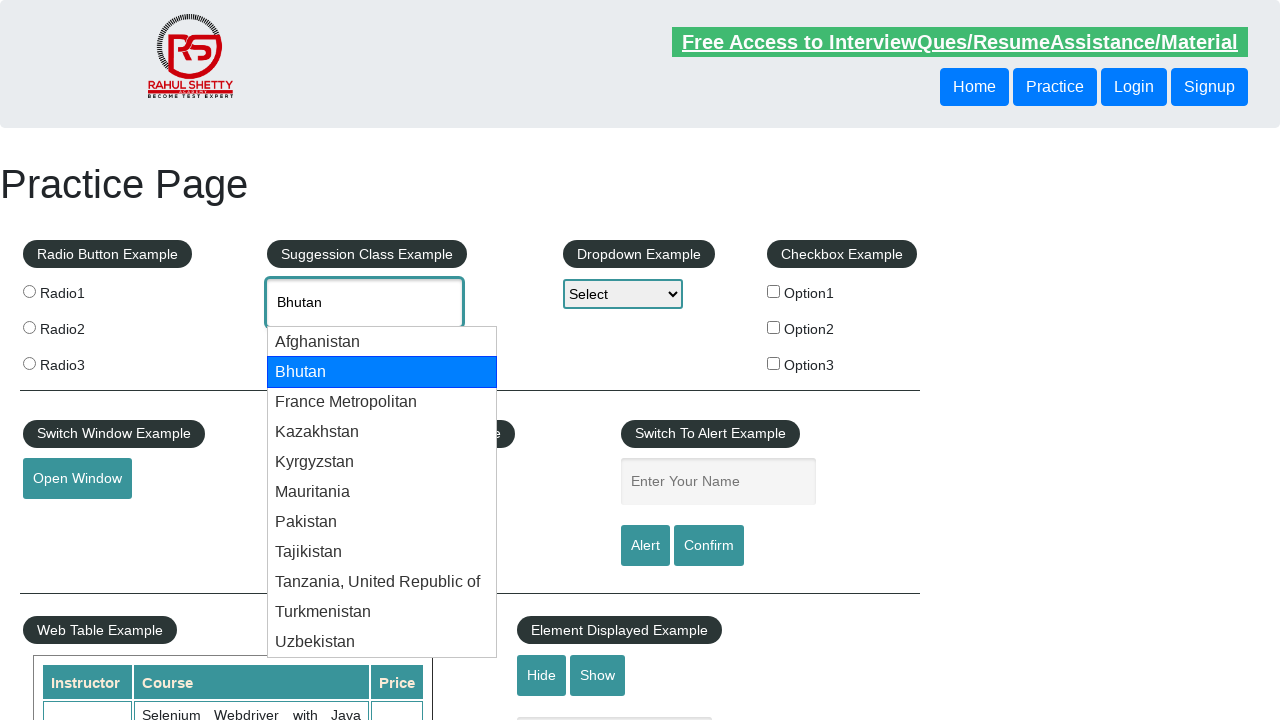

Pressed ArrowDown key (iteration 3/9)
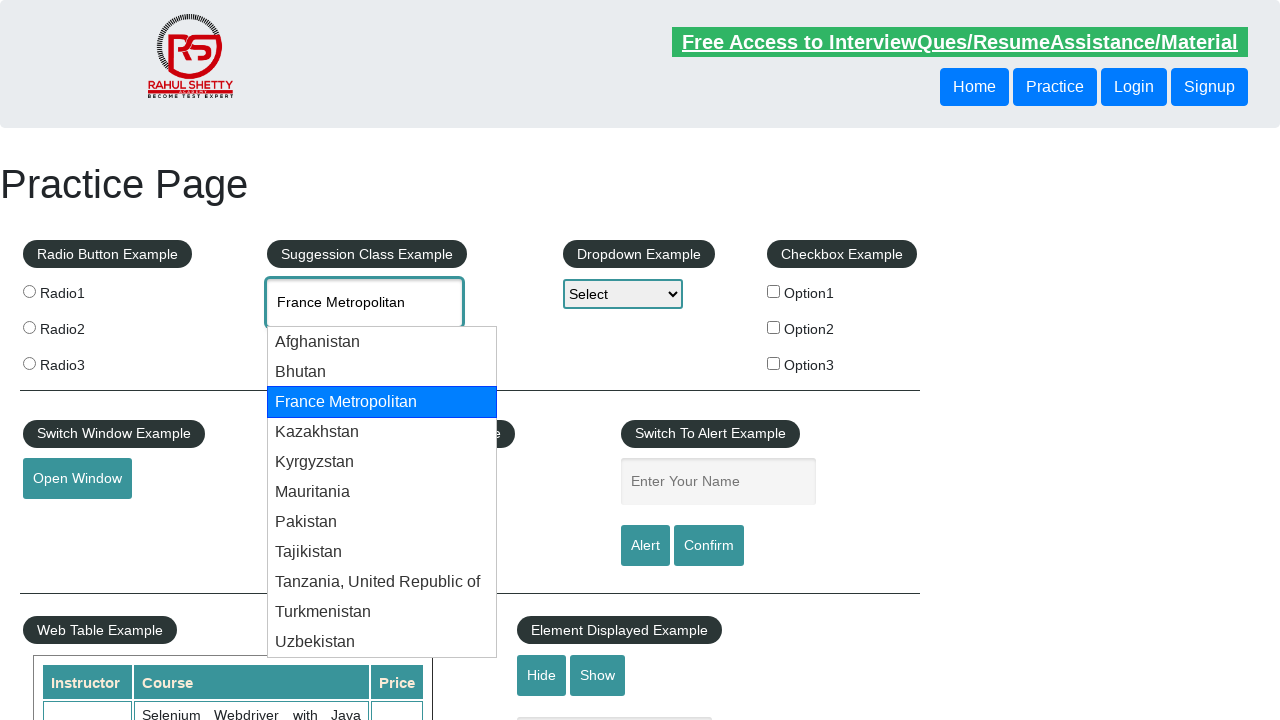

Pressed ArrowDown key (iteration 4/9)
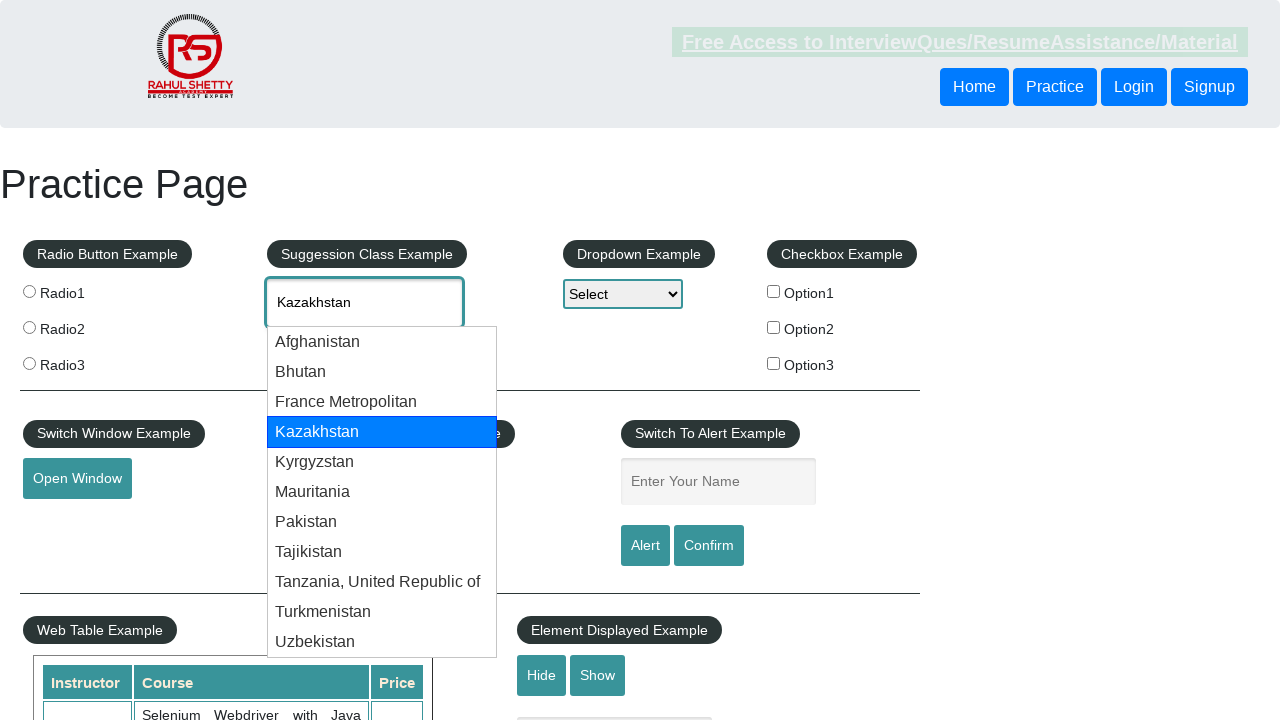

Pressed ArrowDown key (iteration 5/9)
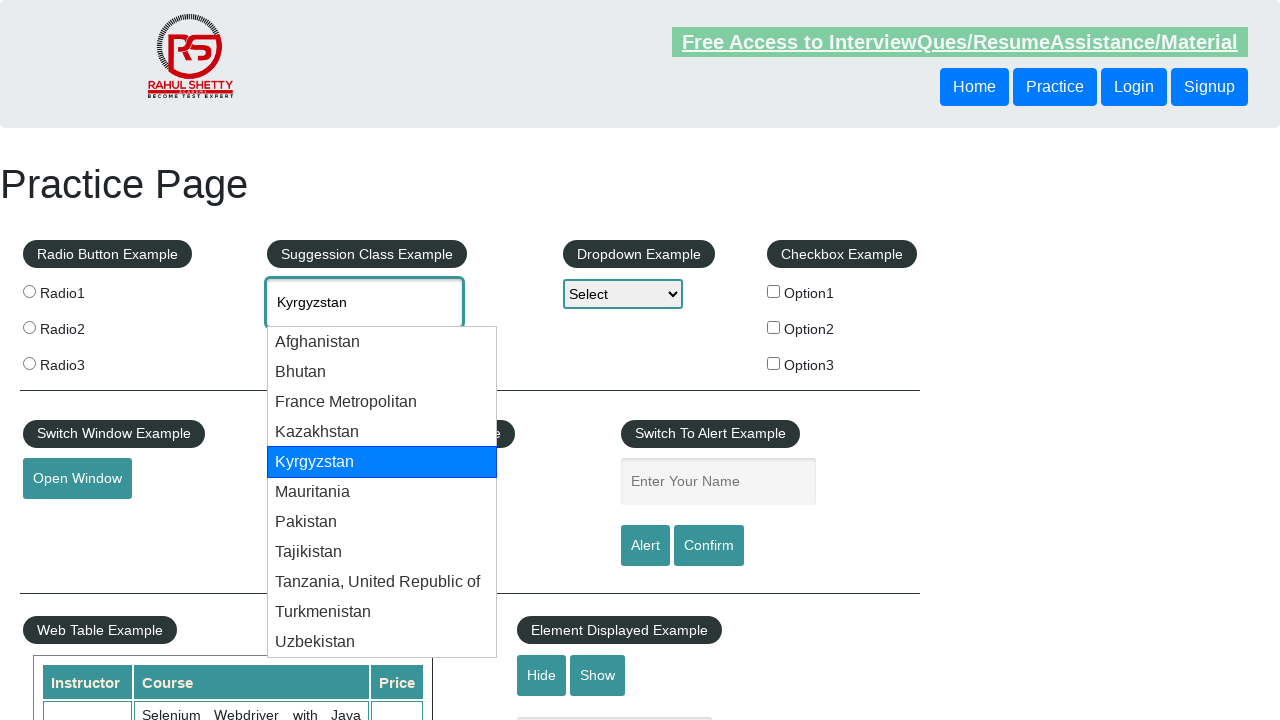

Pressed ArrowDown key (iteration 6/9)
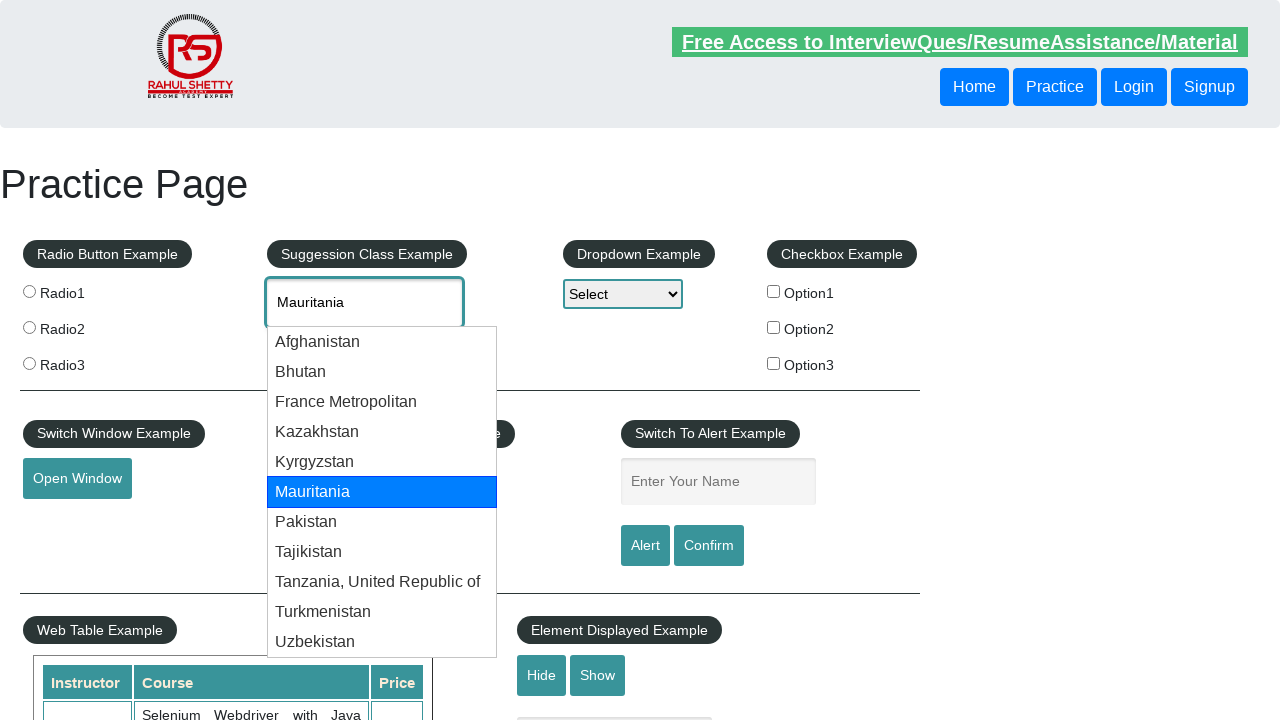

Pressed ArrowDown key (iteration 7/9)
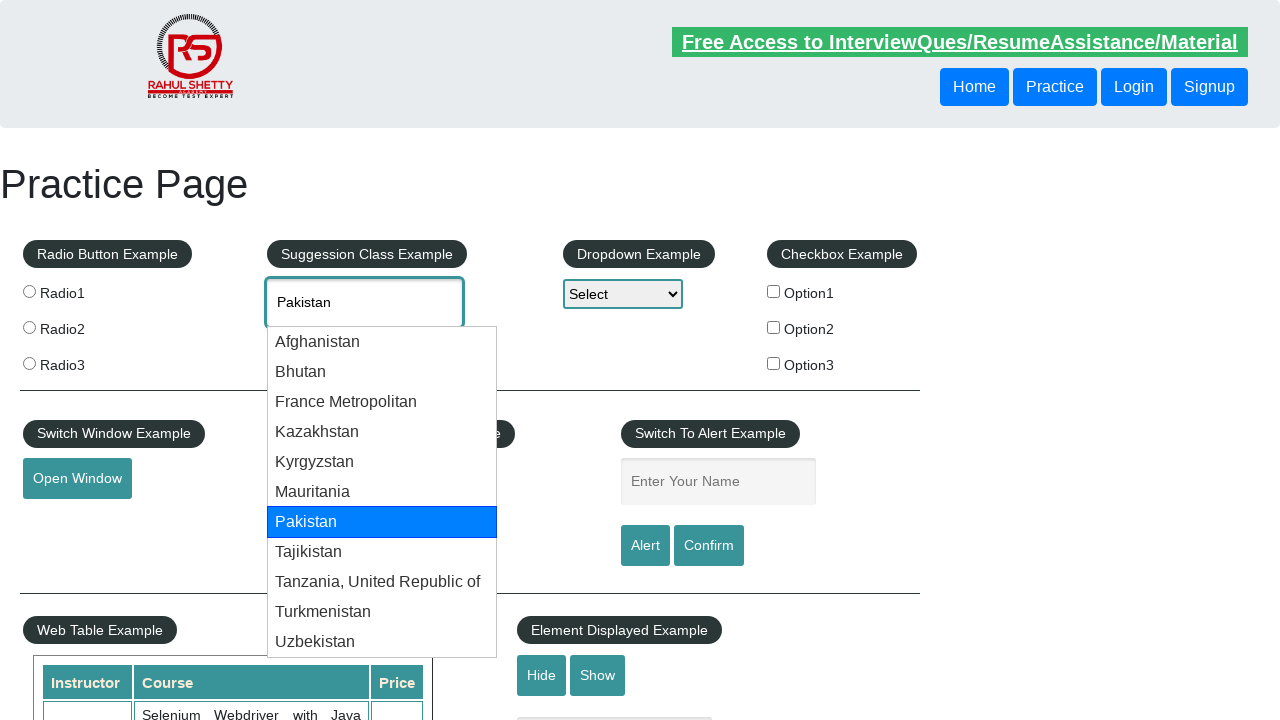

Pressed ArrowDown key (iteration 8/9)
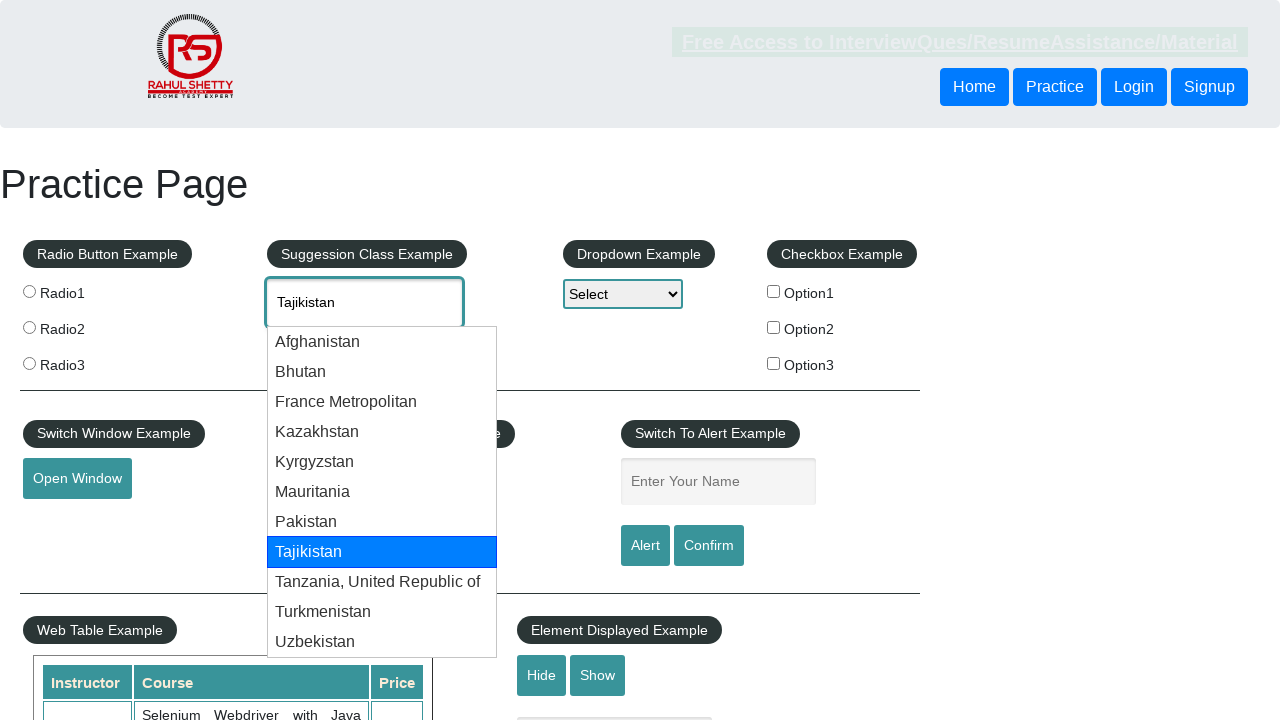

Pressed ArrowDown key (iteration 9/9)
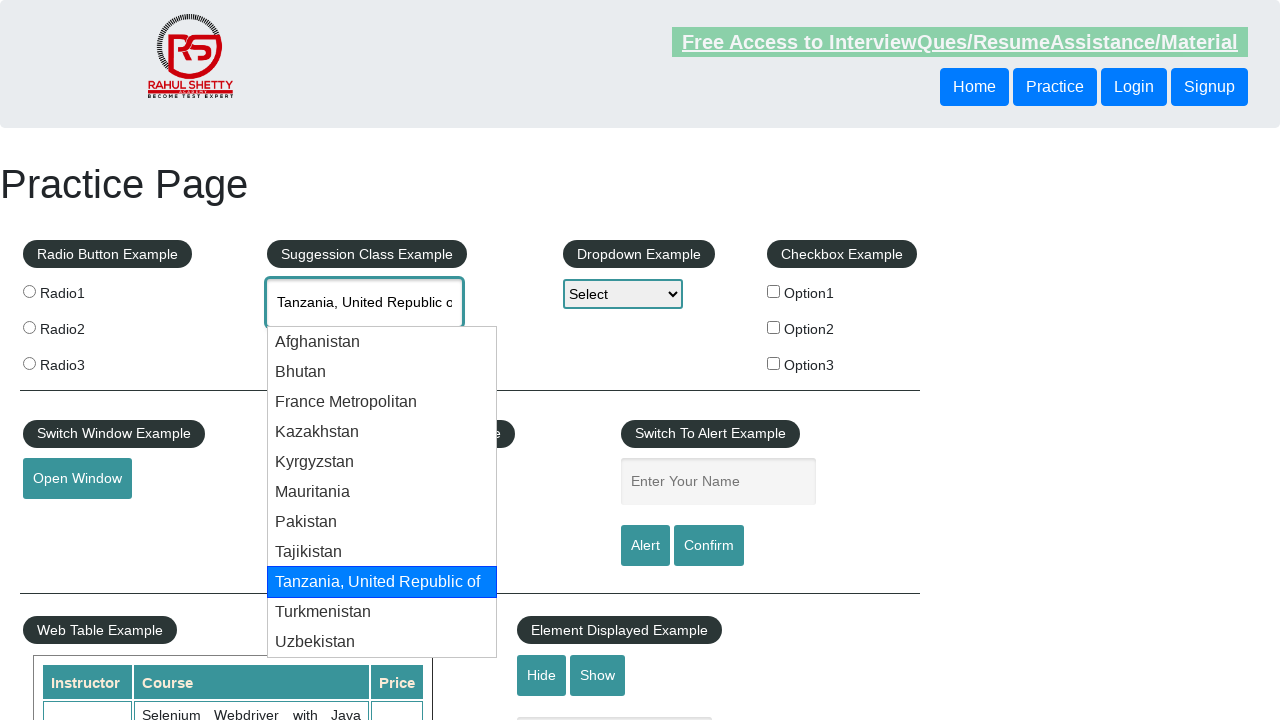

Pressed Enter key to select the autocomplete option
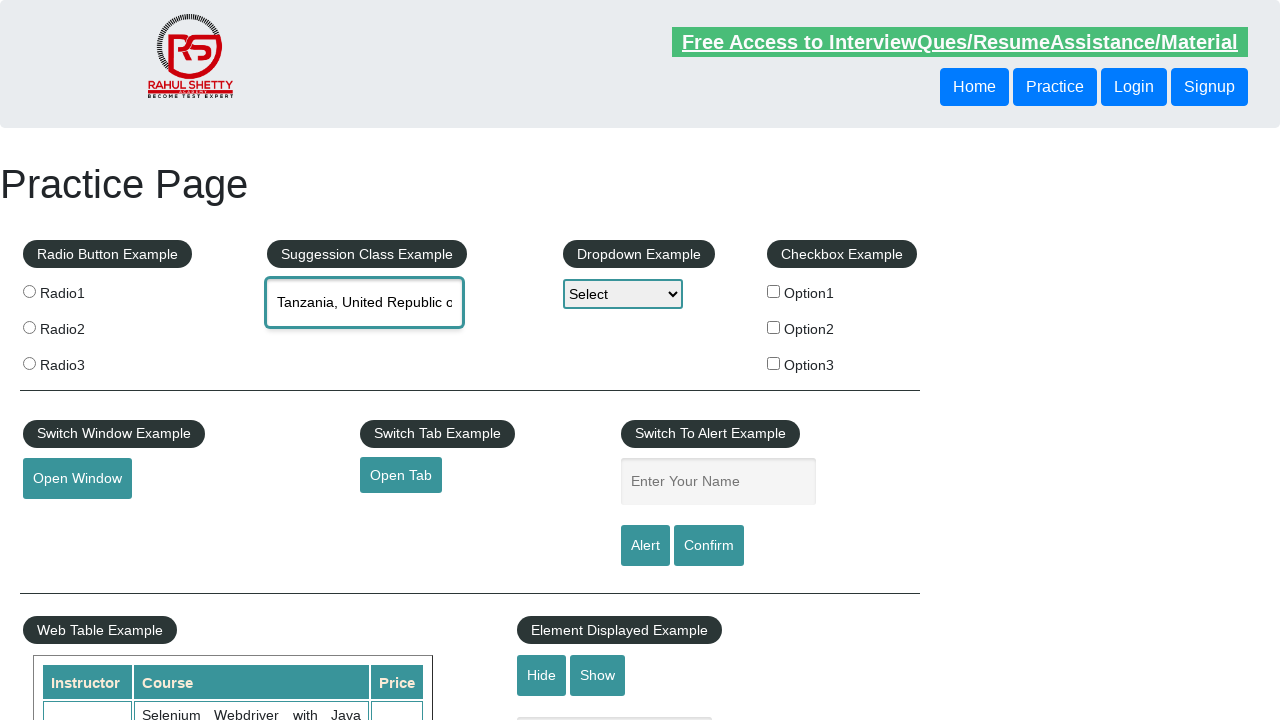

Retrieved selected autocomplete value: Tanzania, United Republic of
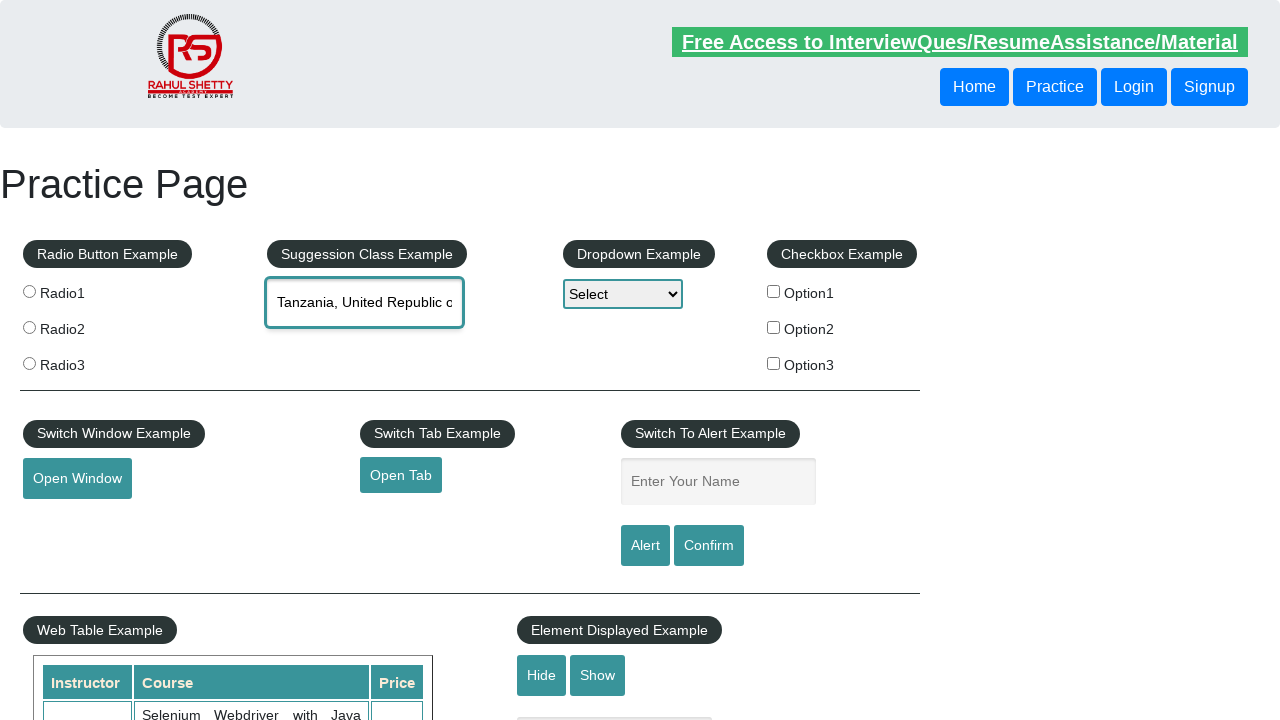

Printed selected country: Tanzania, United Republic of
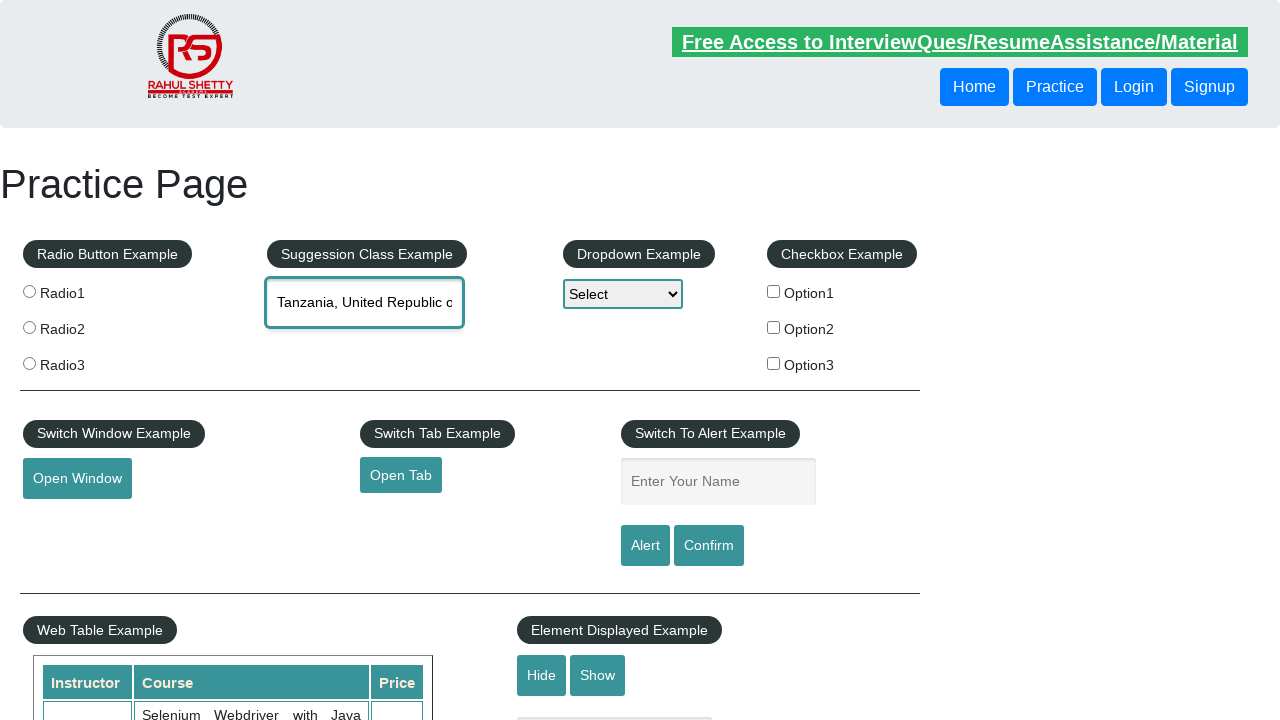

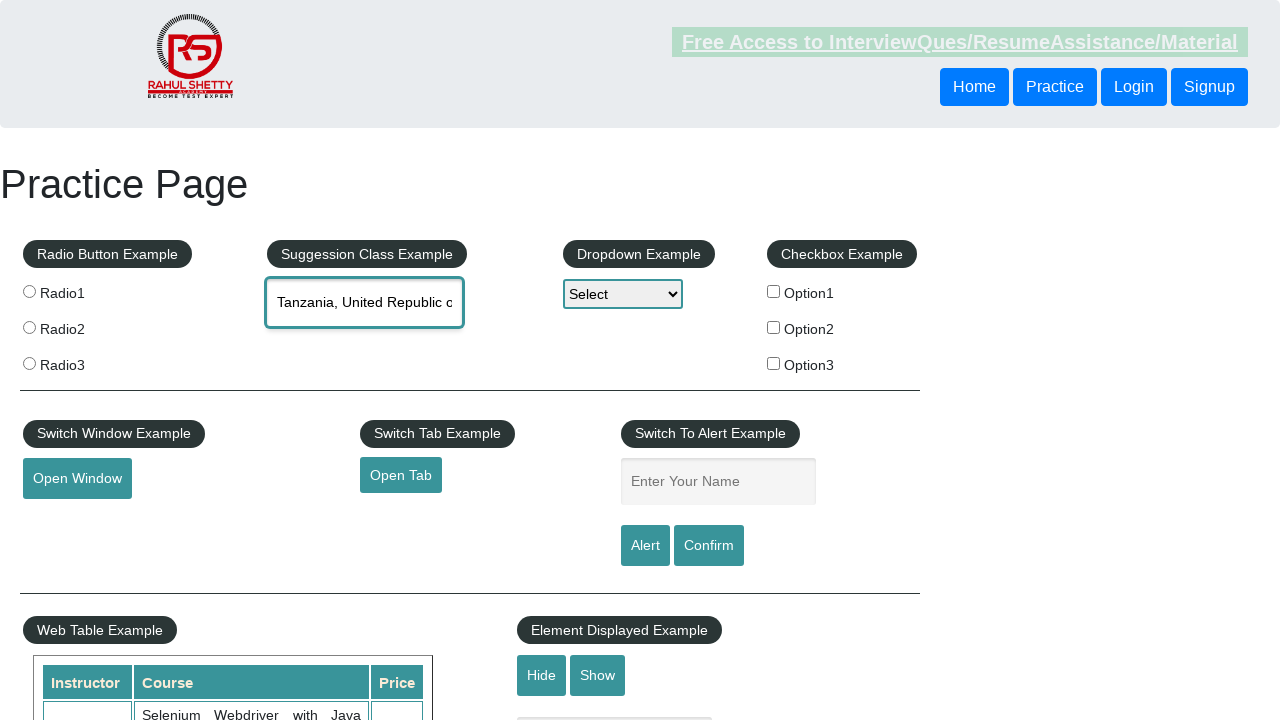